Tests filtering to display only completed items

Starting URL: https://demo.playwright.dev/todomvc

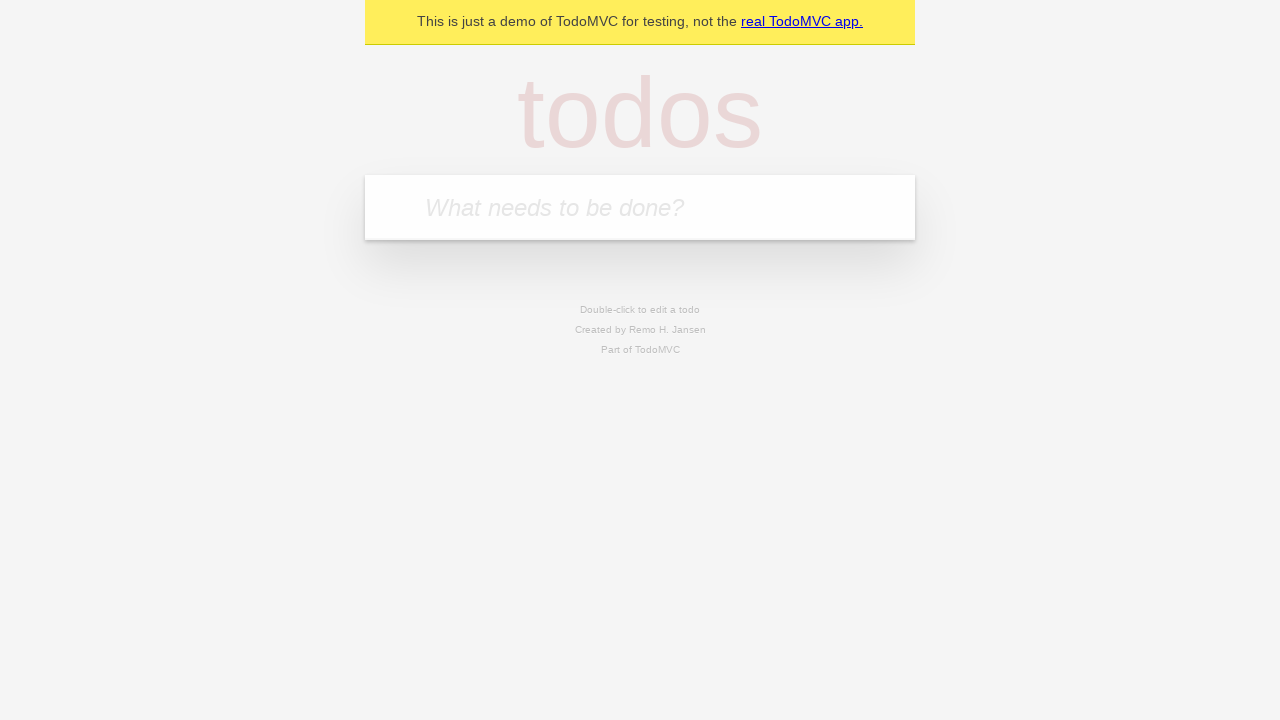

Filled todo input with 'buy some cheese' on internal:attr=[placeholder="What needs to be done?"i]
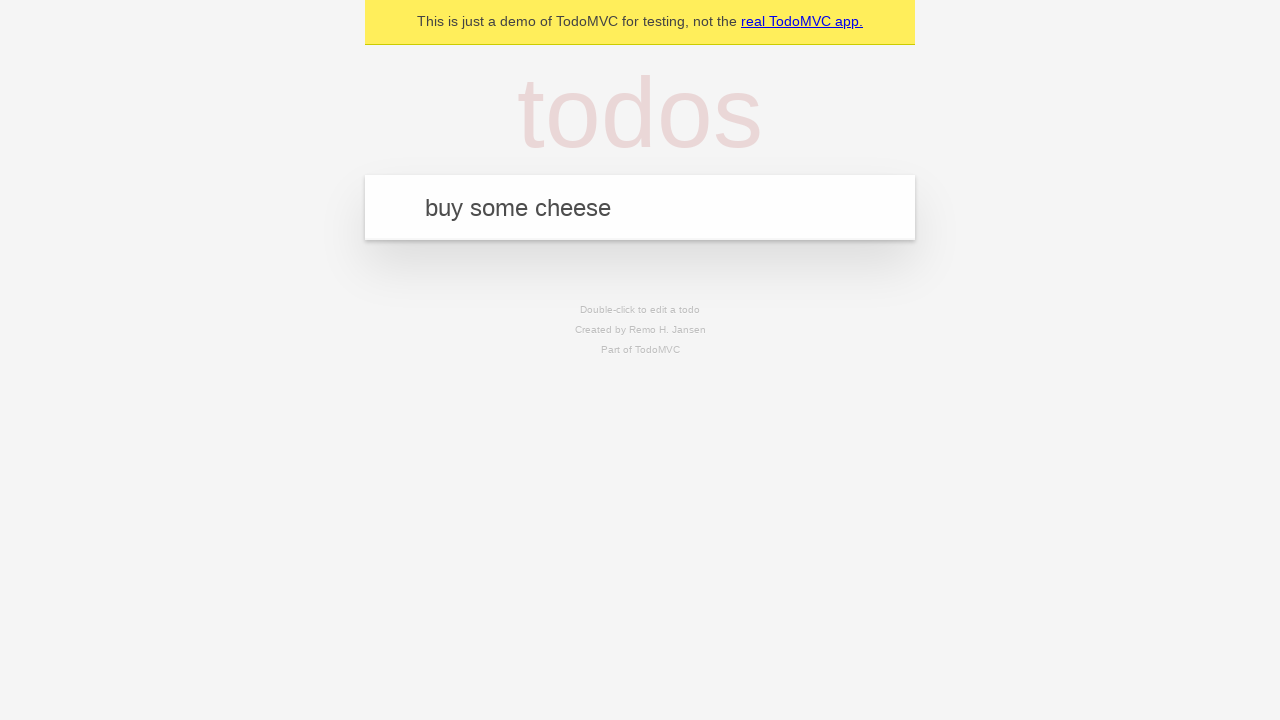

Pressed Enter to create todo 'buy some cheese' on internal:attr=[placeholder="What needs to be done?"i]
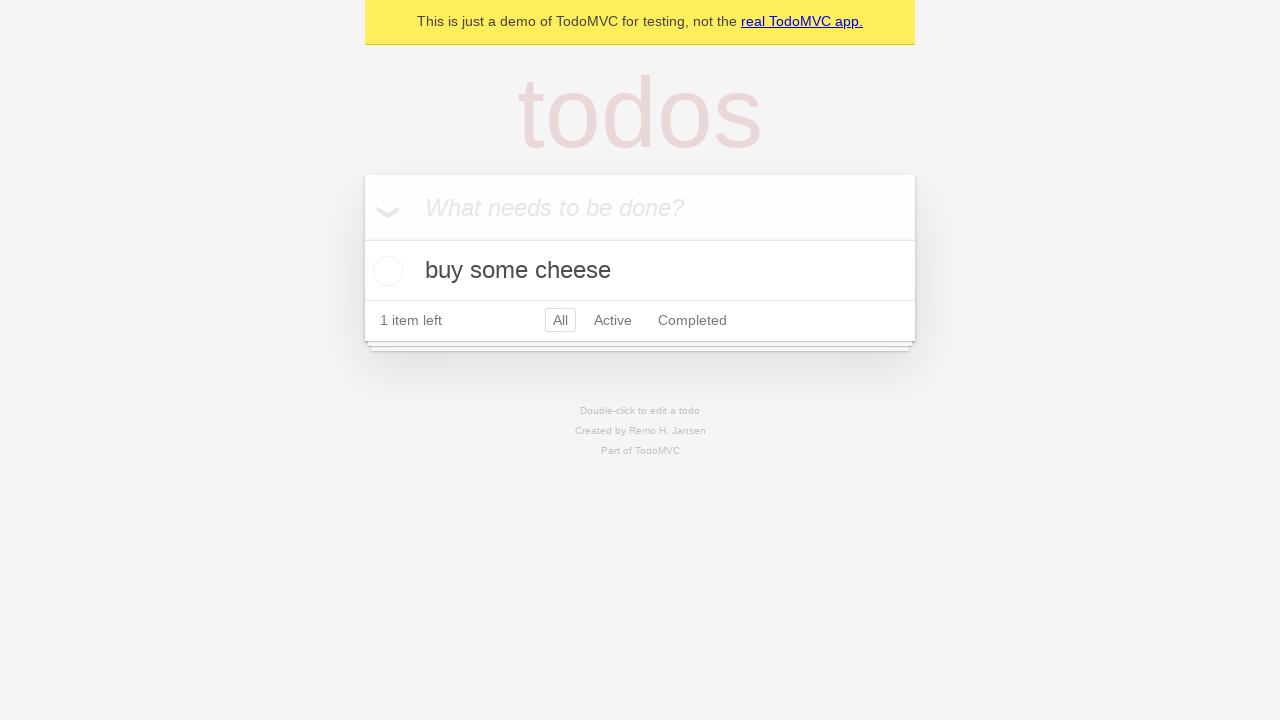

Filled todo input with 'feed the cat' on internal:attr=[placeholder="What needs to be done?"i]
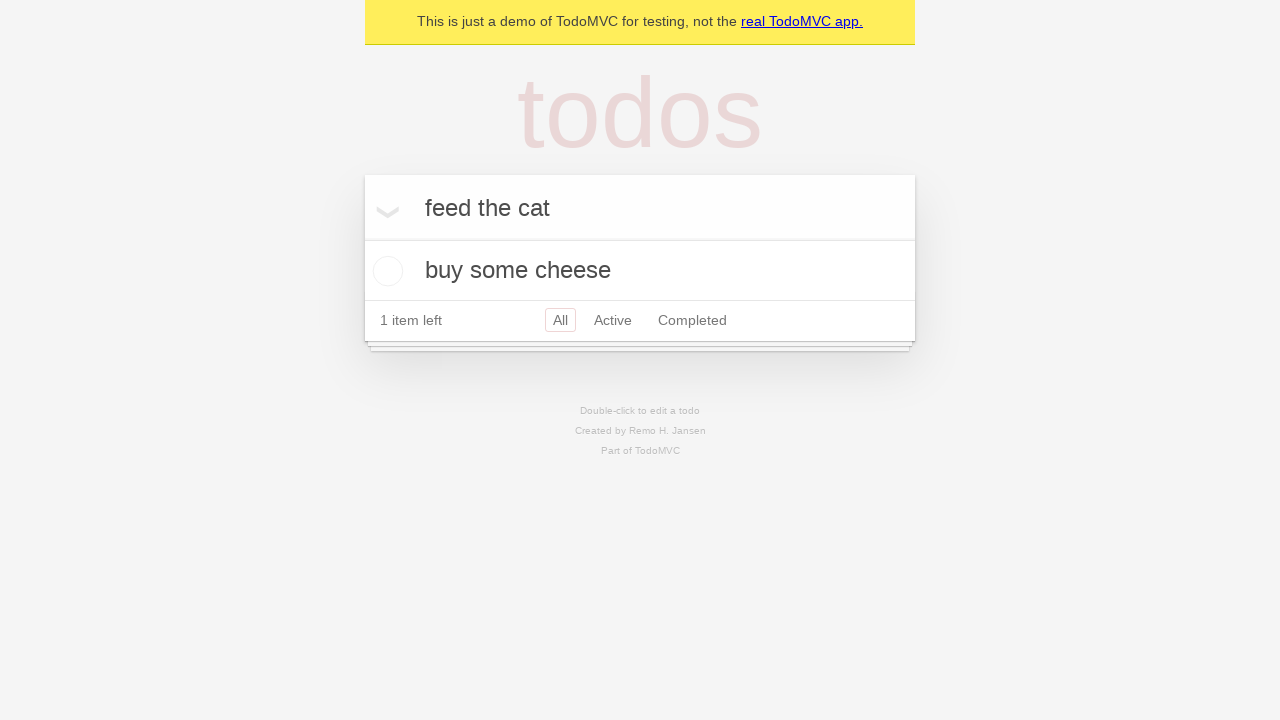

Pressed Enter to create todo 'feed the cat' on internal:attr=[placeholder="What needs to be done?"i]
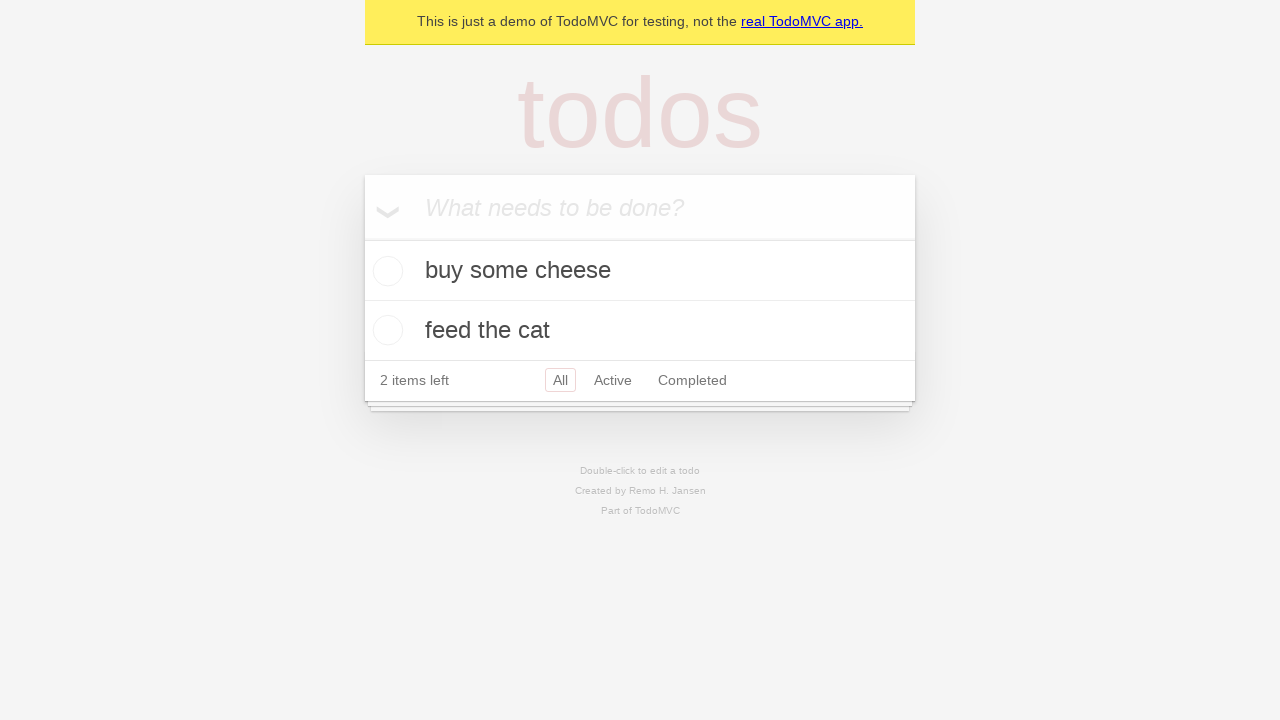

Filled todo input with 'book a doctors appointment' on internal:attr=[placeholder="What needs to be done?"i]
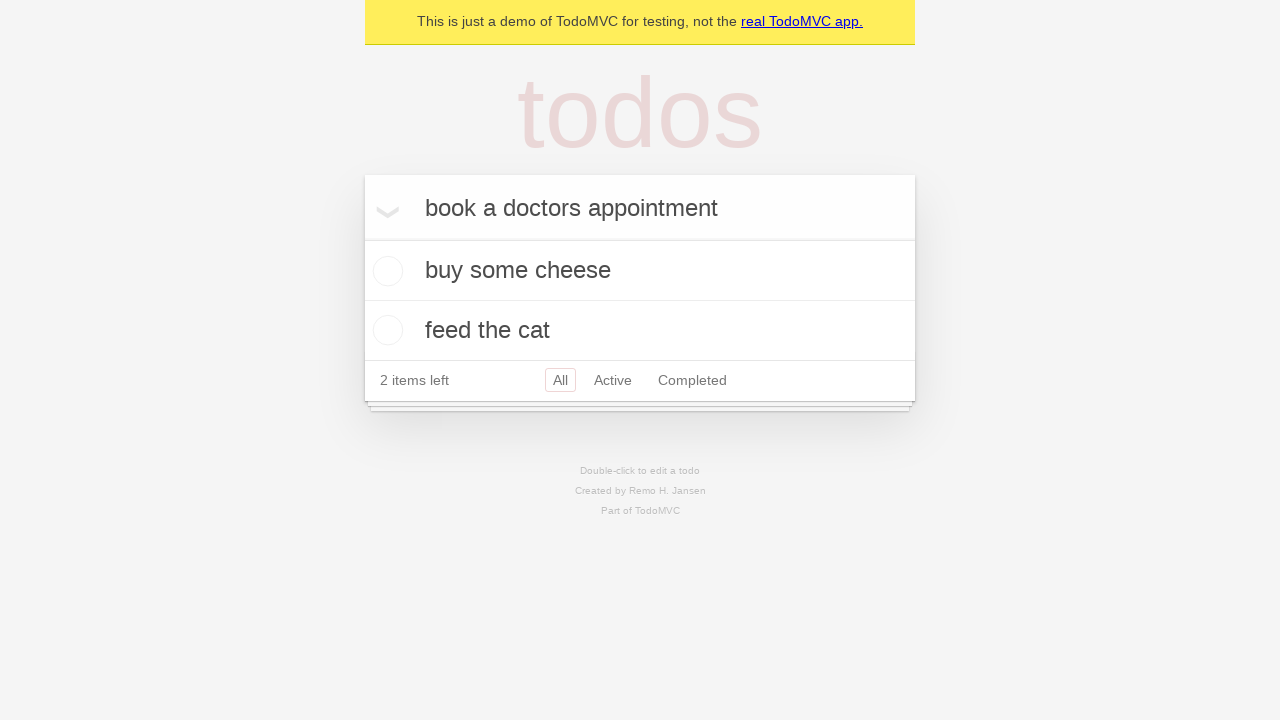

Pressed Enter to create todo 'book a doctors appointment' on internal:attr=[placeholder="What needs to be done?"i]
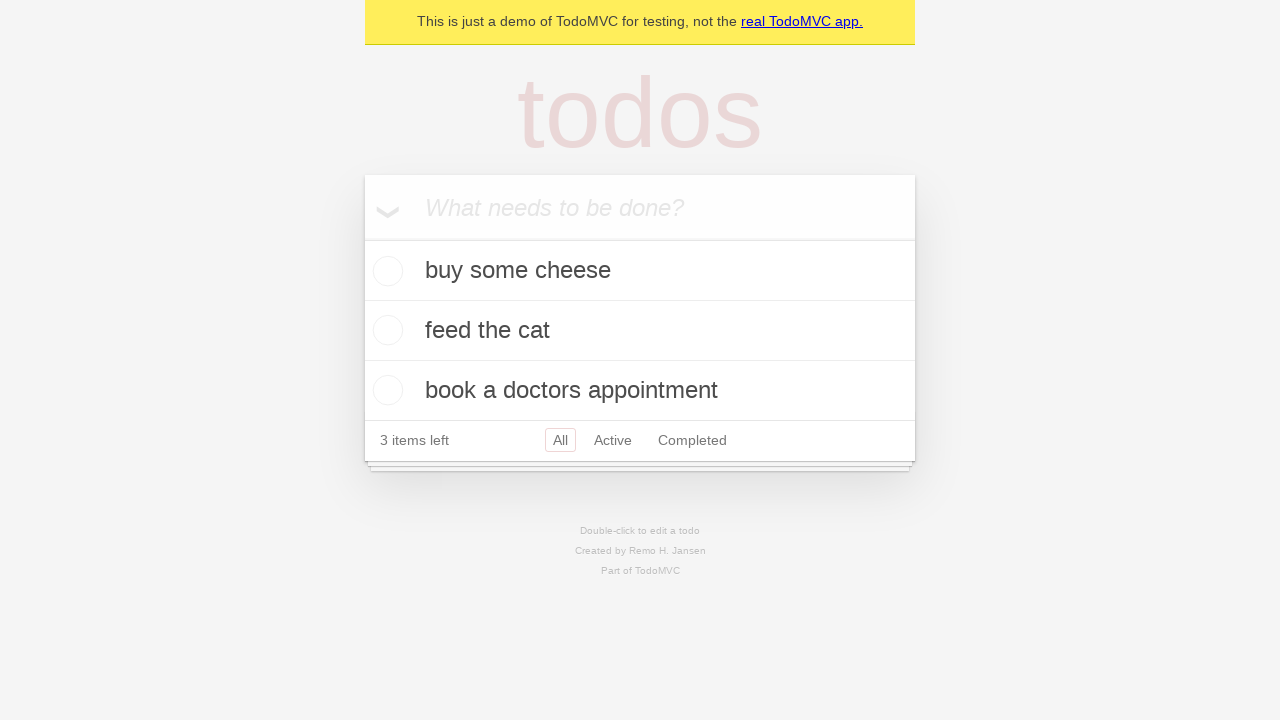

Waited for all 3 todos to be created
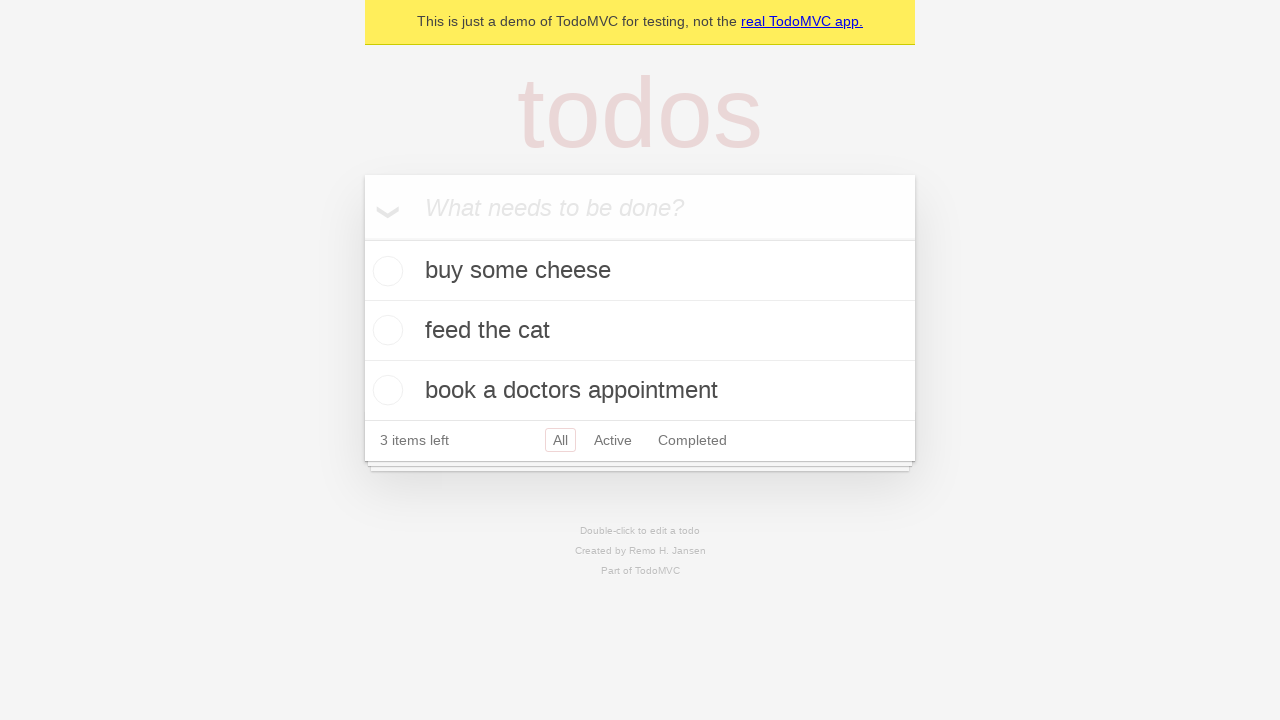

Checked the second todo item to mark it as completed at (385, 330) on internal:testid=[data-testid="todo-item"s] >> nth=1 >> internal:role=checkbox
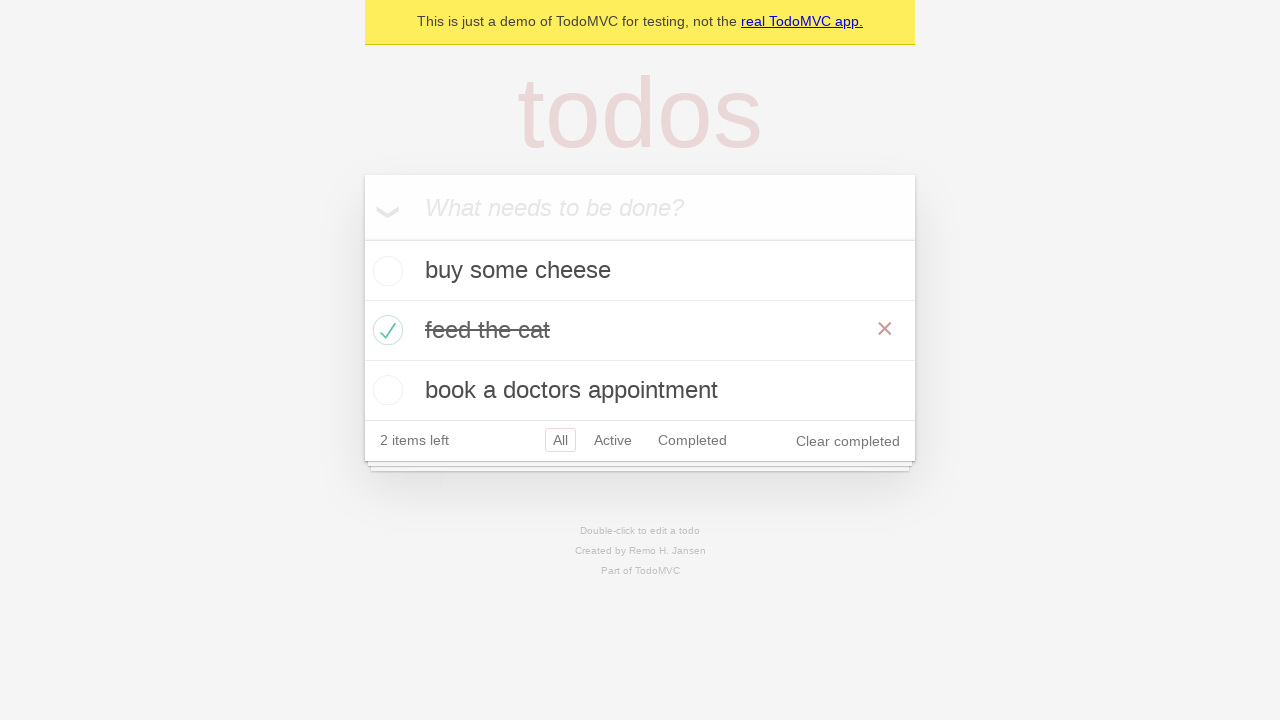

Clicked the Completed filter link at (692, 440) on internal:role=link[name="Completed"i]
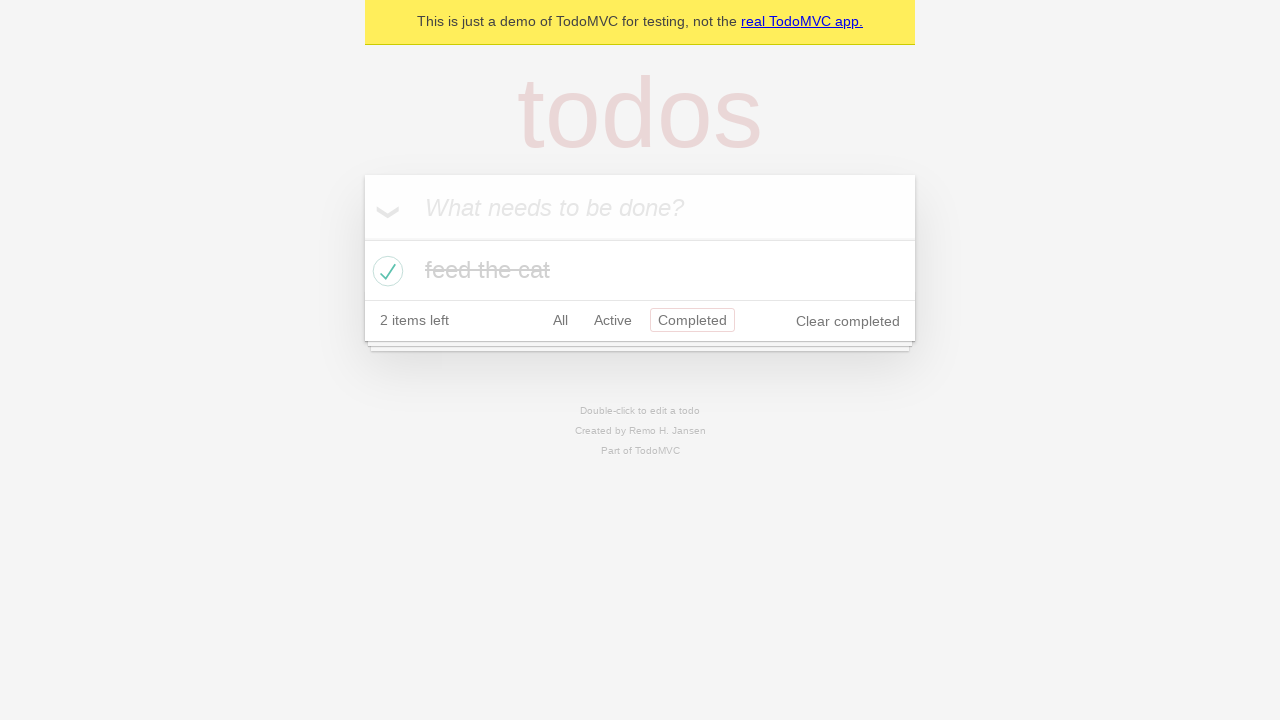

Waited for filtered view showing only the 1 completed todo item
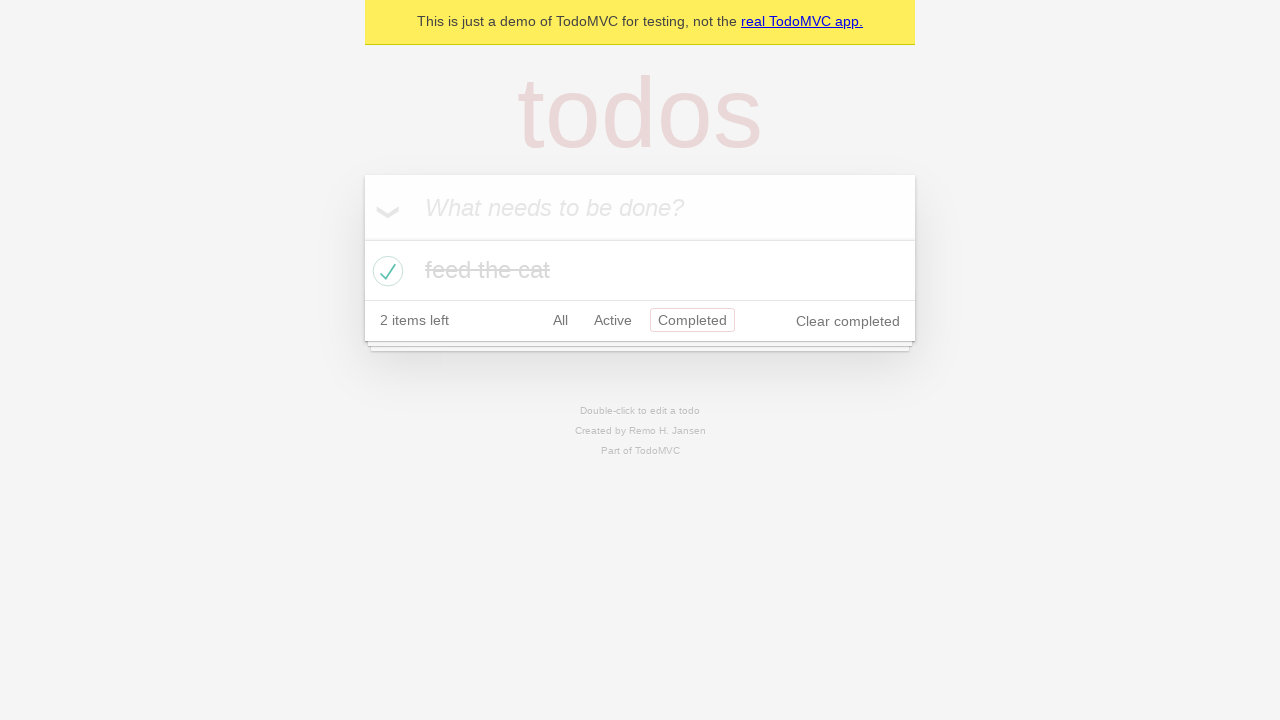

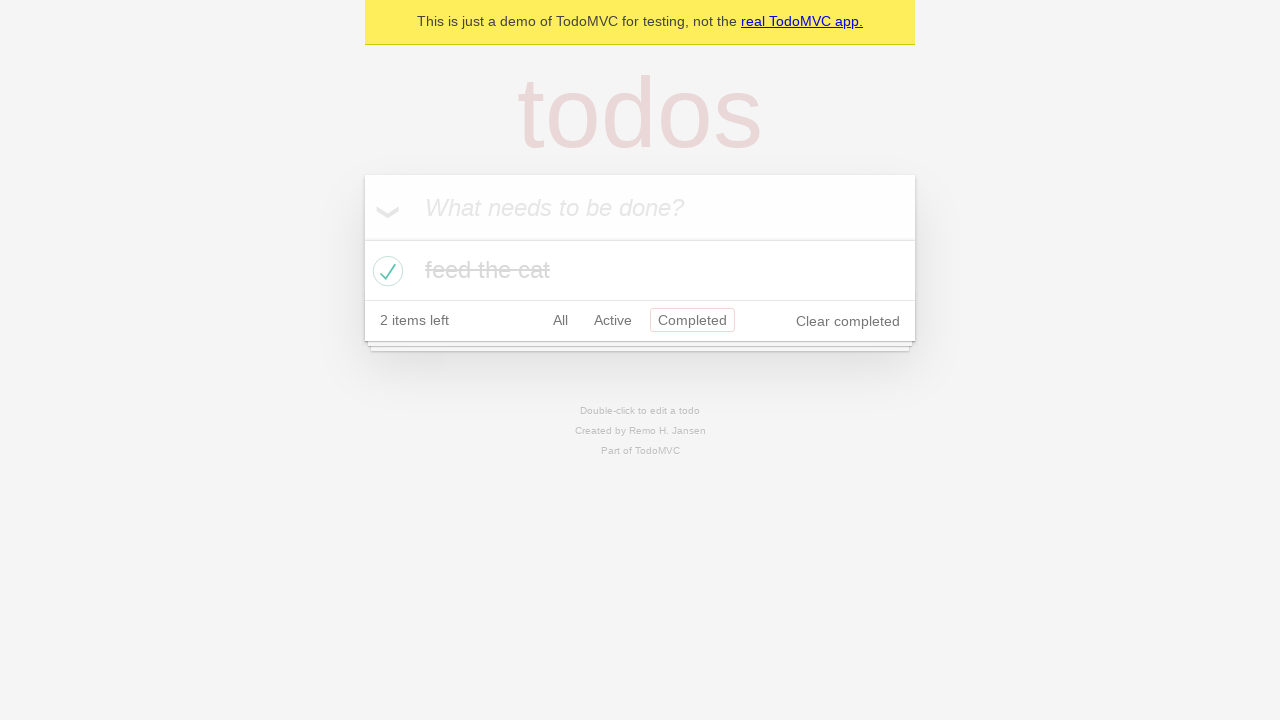